Tests a practice form by filling out various fields including text inputs, radio buttons, dropdowns, checkboxes, and date pickers, then submits the form and verifies the submission modal appears with correct data

Starting URL: https://demoqa.com/automation-practice-form

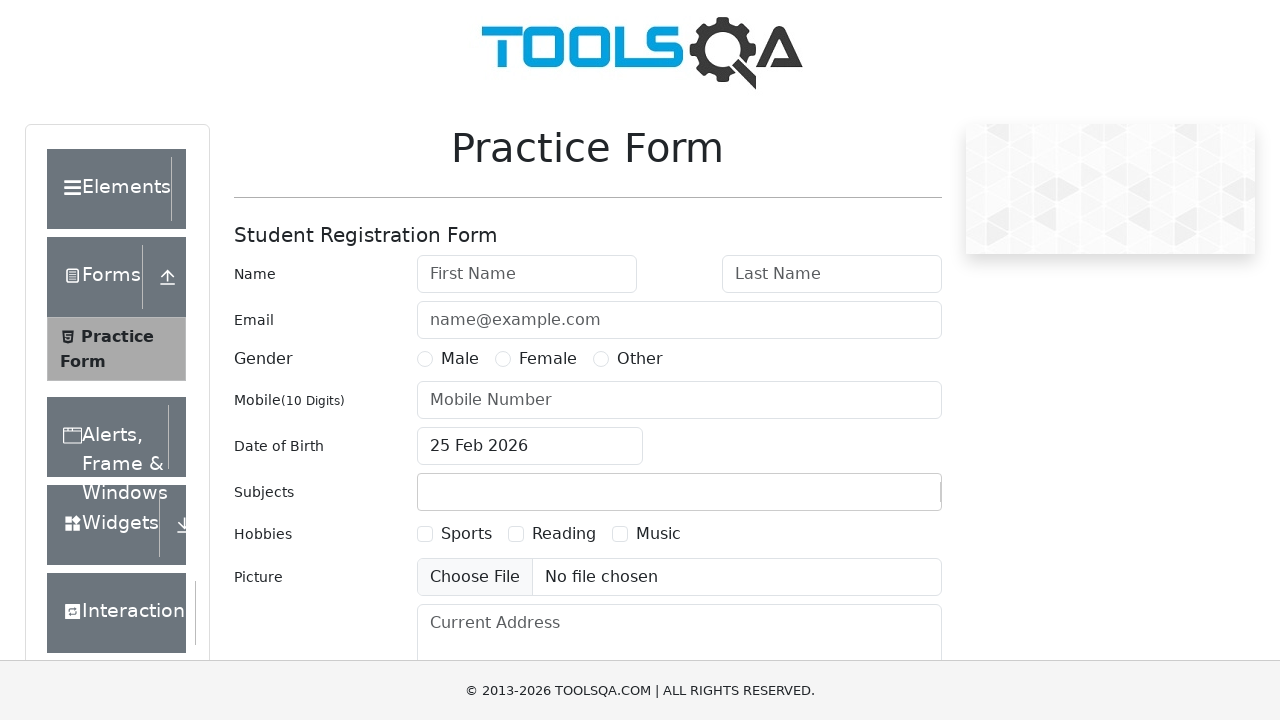

Filled first name field with 'John' on #firstName
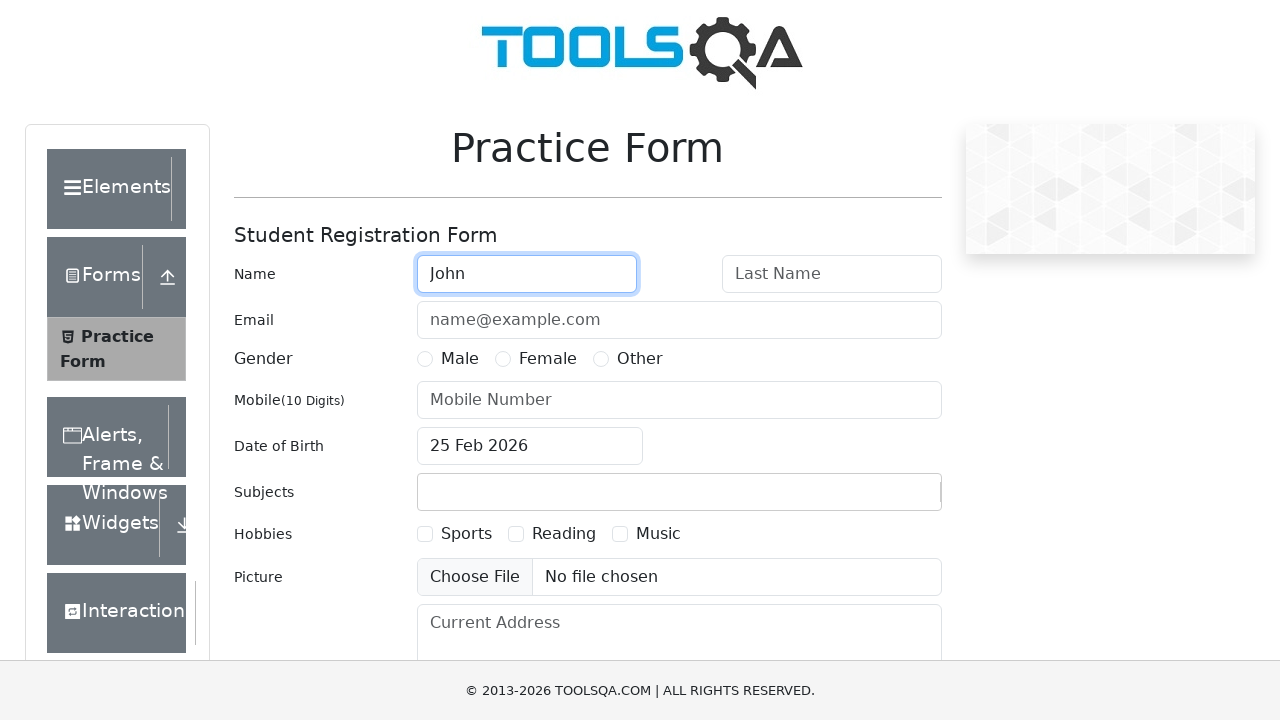

Filled last name field with 'Doe' on #lastName
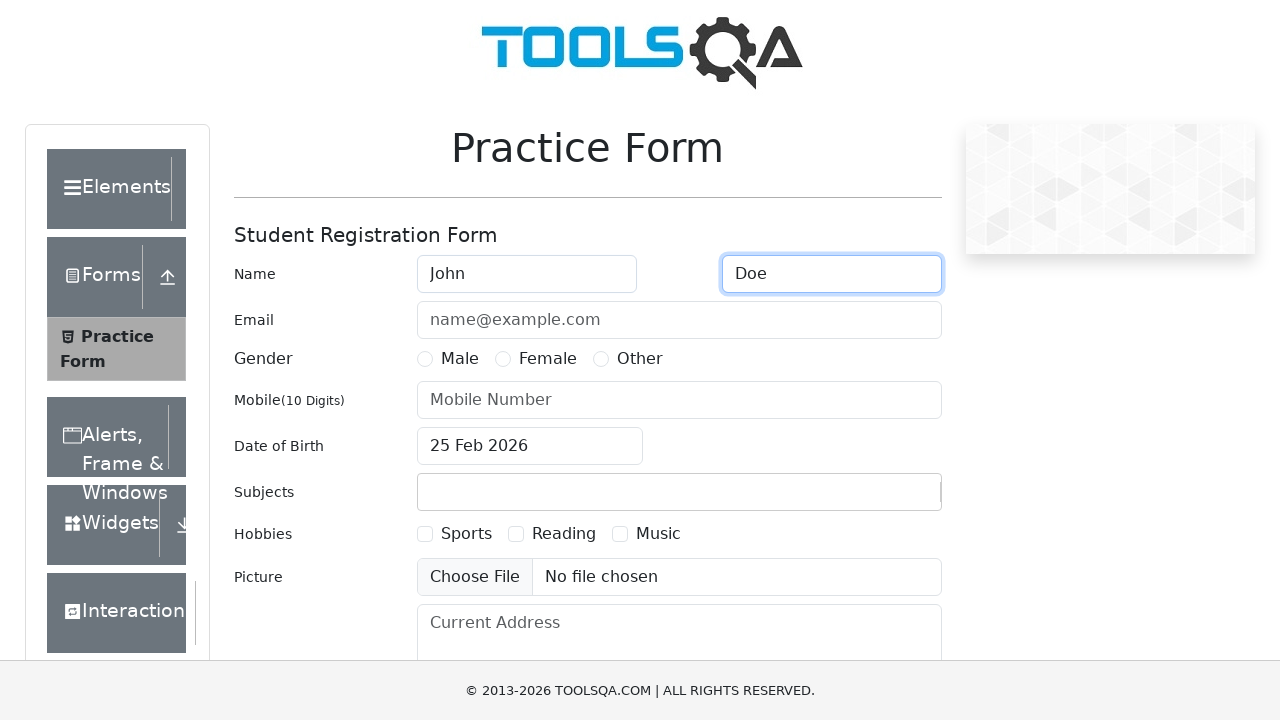

Filled email field with 'john.doe@example.com' on #userEmail
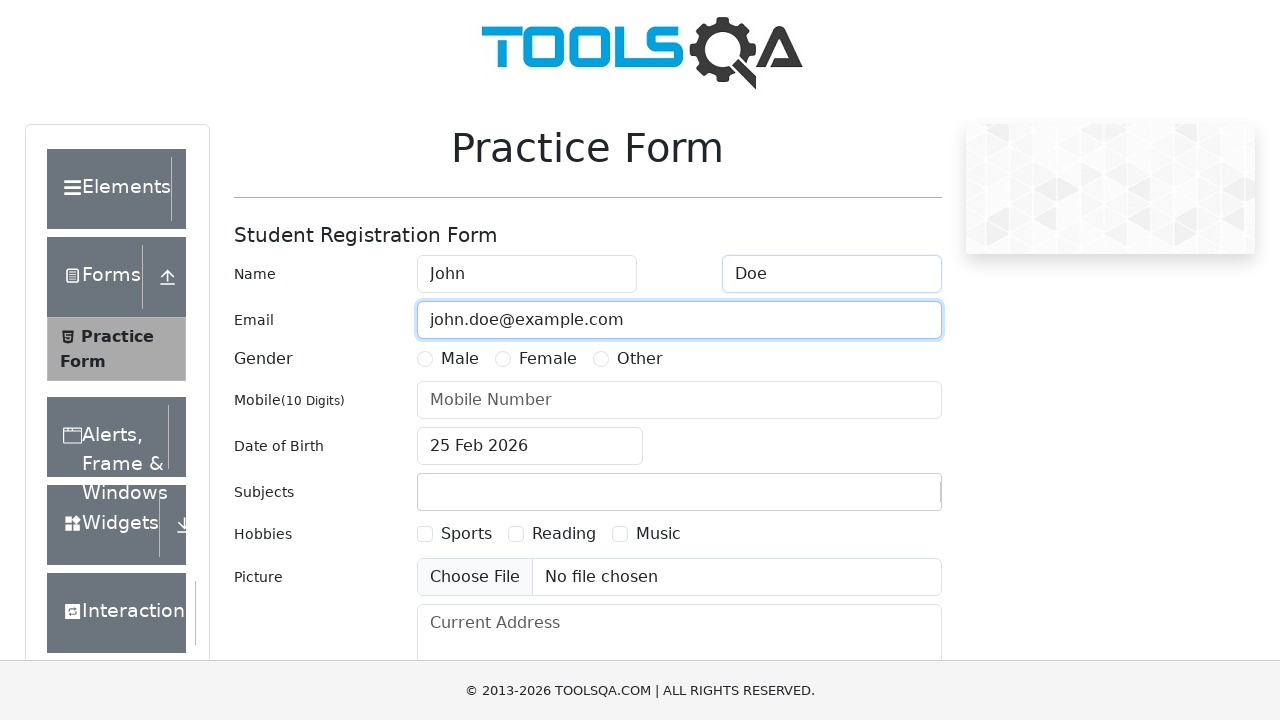

Selected 'Male' gender option at (460, 359) on label:has-text('Male')
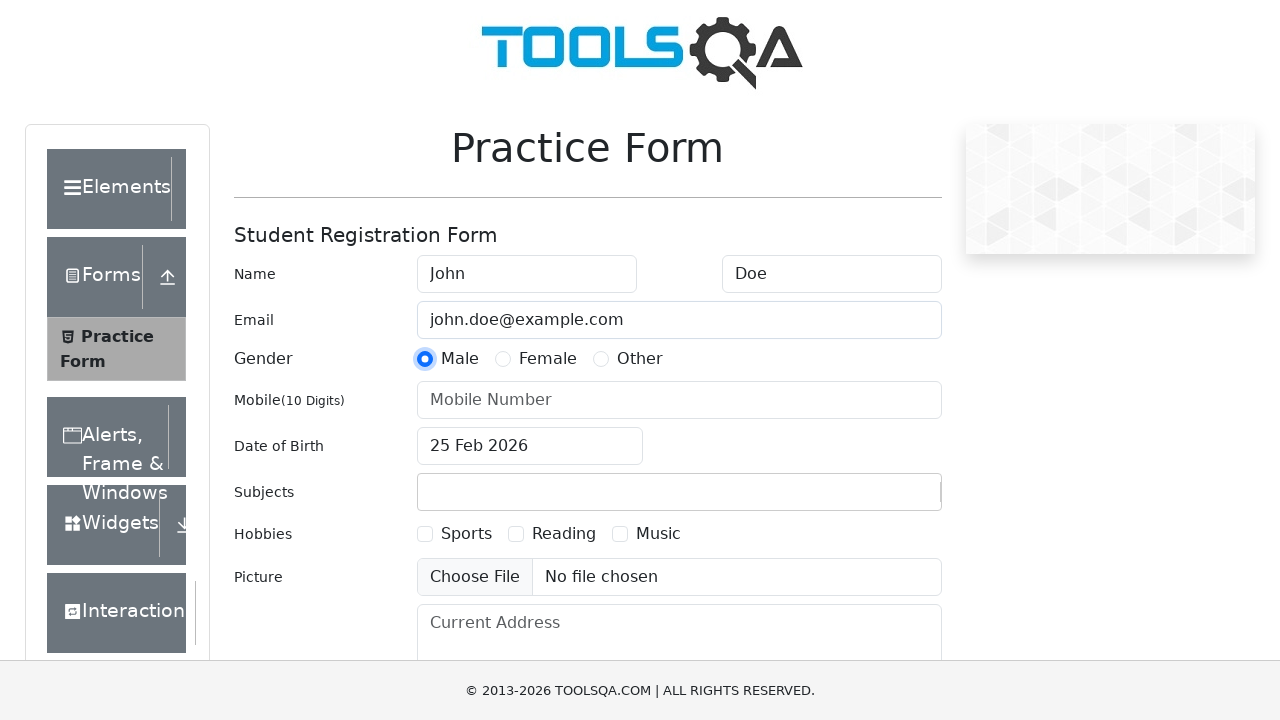

Filled mobile number with '1234567890' on #userNumber
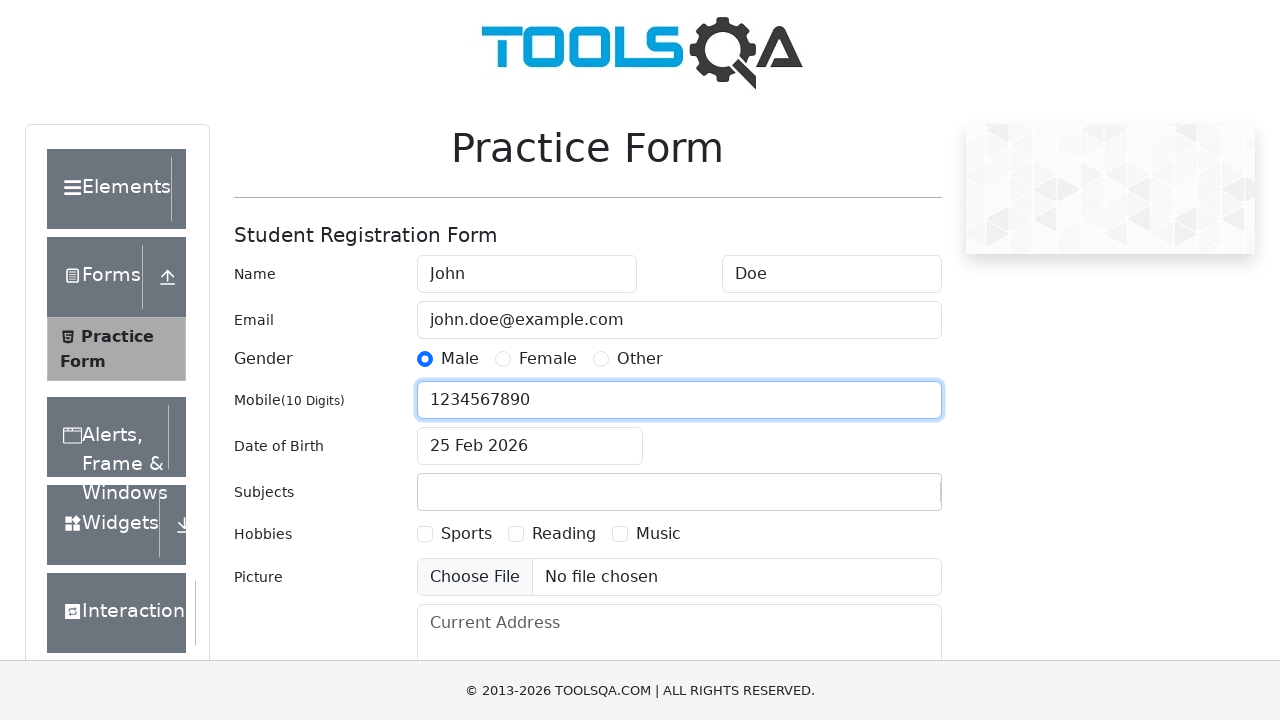

Clicked date of birth input to open date picker at (530, 446) on #dateOfBirthInput
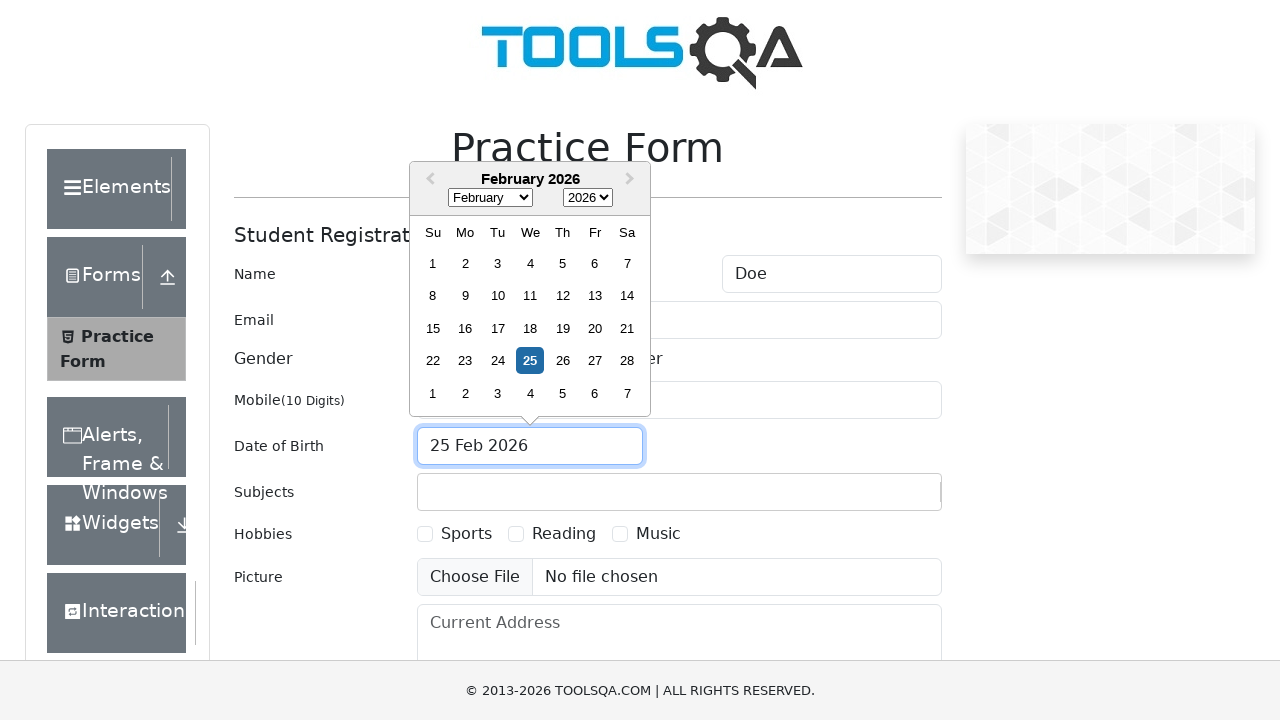

Selected May (index 4) from month dropdown on .react-datepicker__month-select
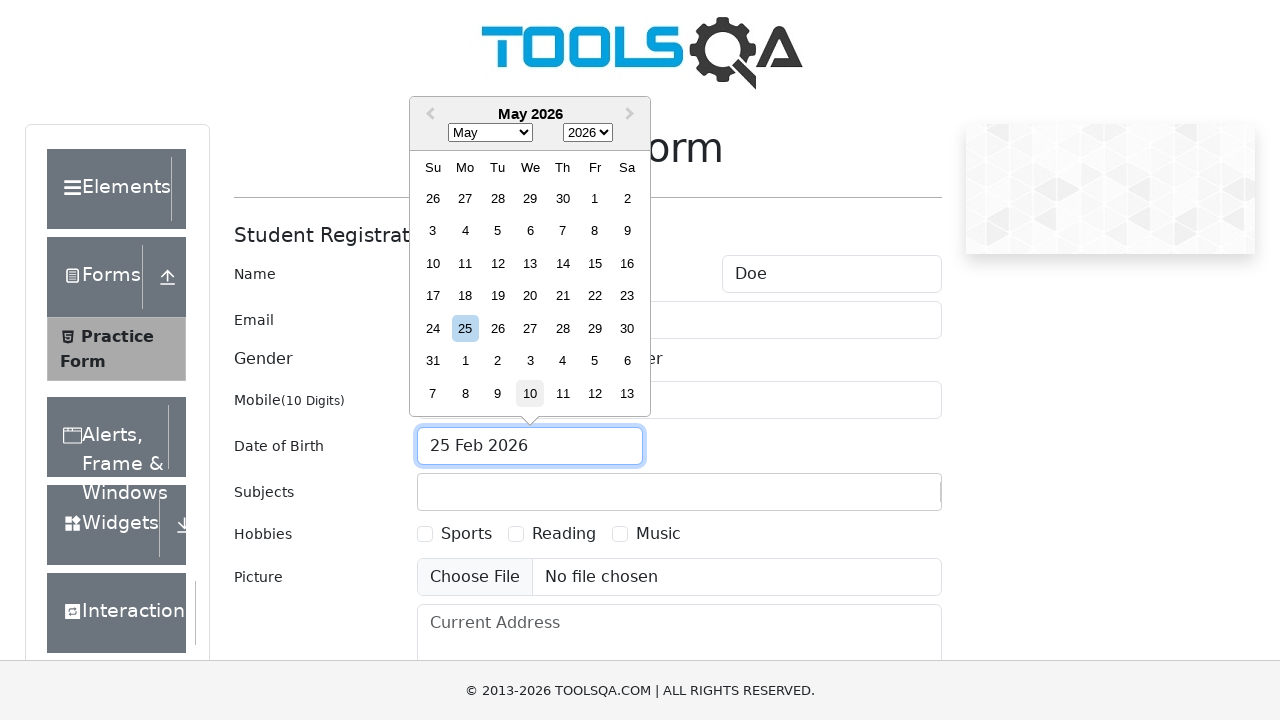

Selected 1990 from year dropdown on .react-datepicker__year-select
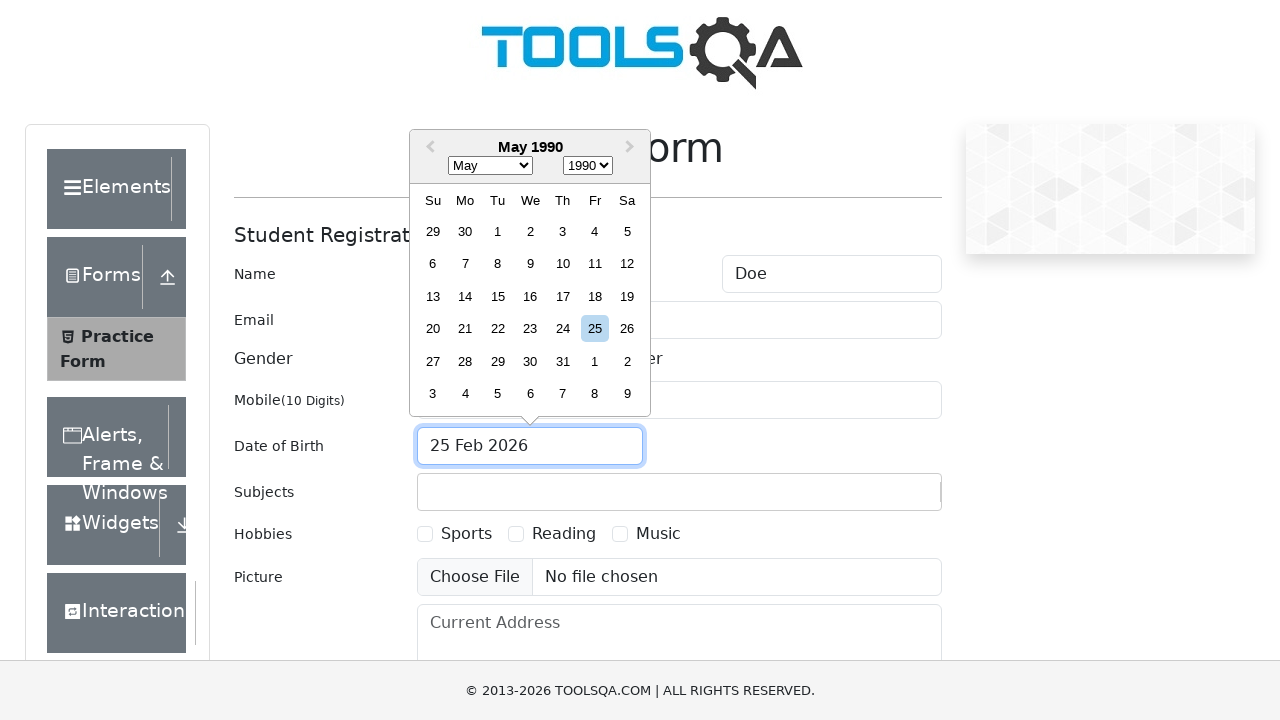

Selected 15th day from date picker at (498, 296) on div.react-datepicker__day--015:not(.react-datepicker__day--outside-month)
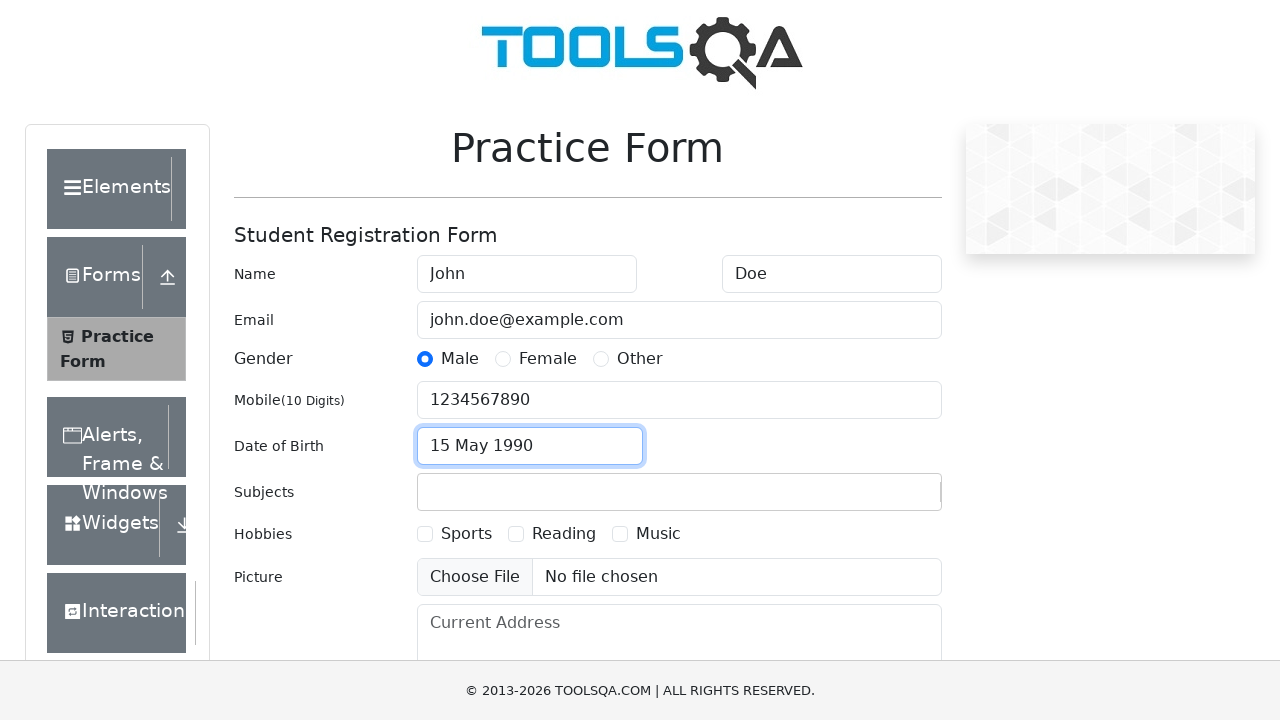

Filled subjects field with 'Computer Science' on #subjectsInput
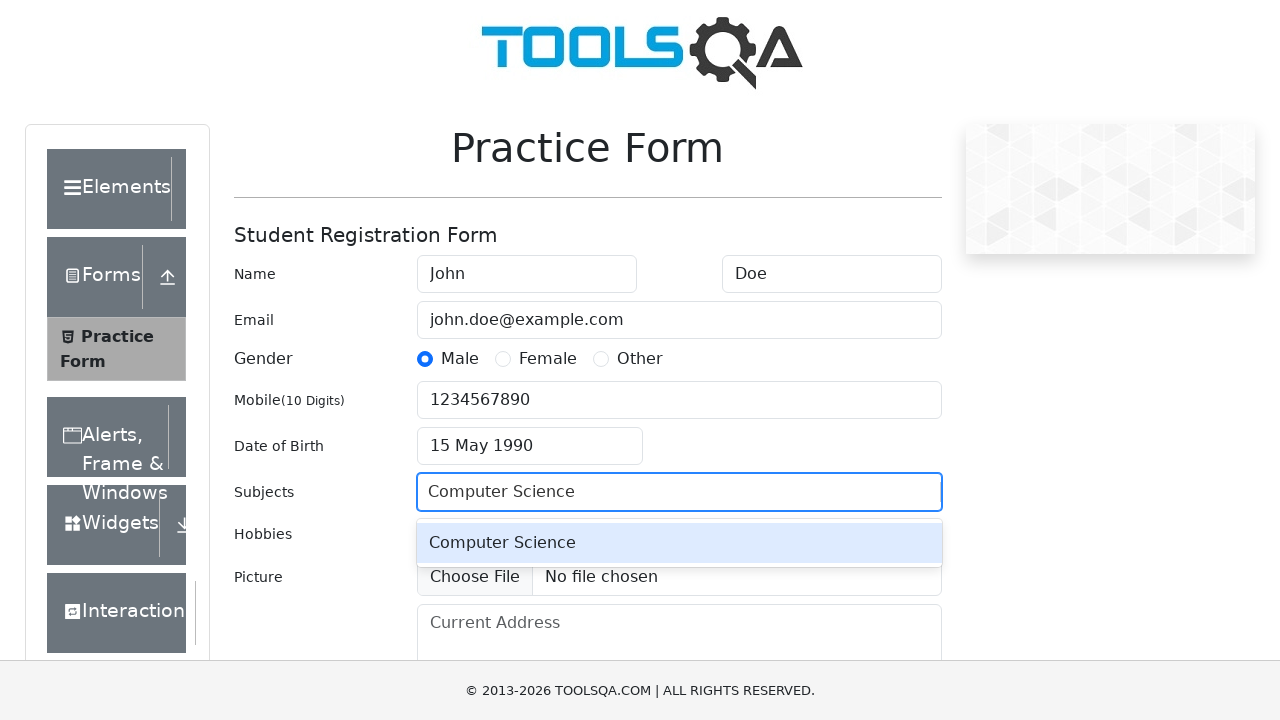

Pressed Enter to confirm subject selection on #subjectsInput
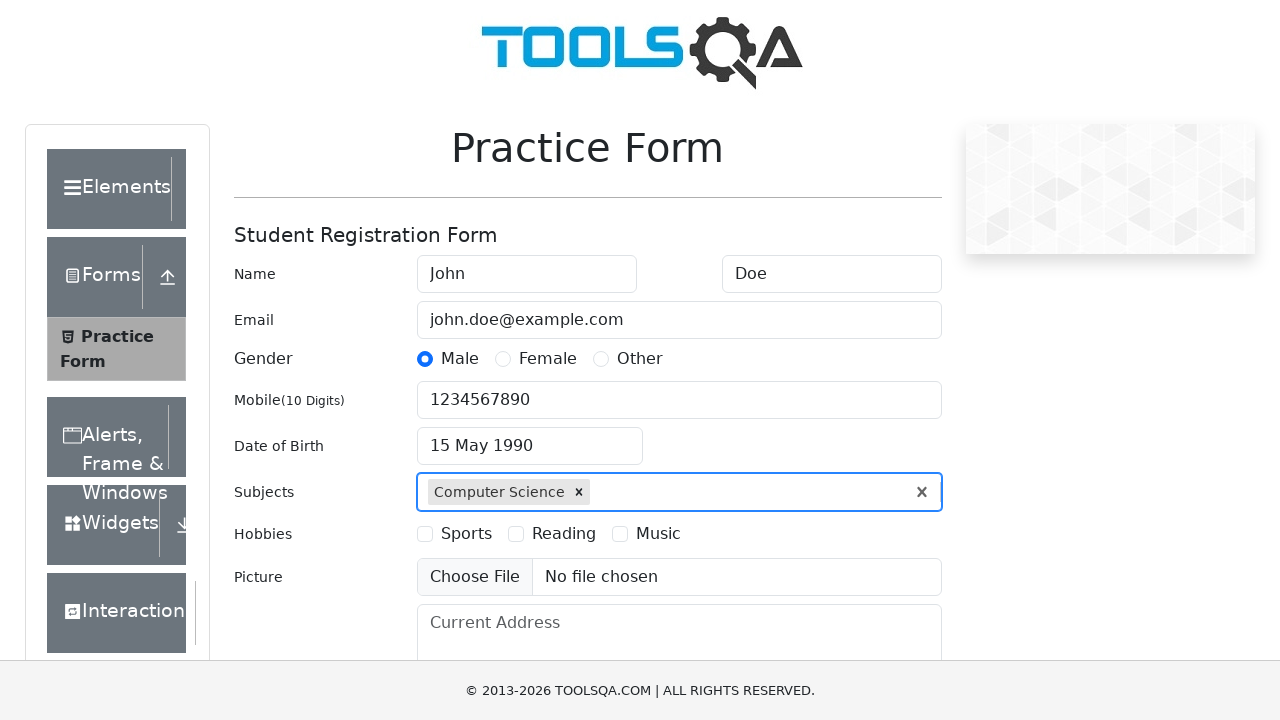

Selected 'Sports' hobby checkbox at (466, 534) on label:has-text('Sports')
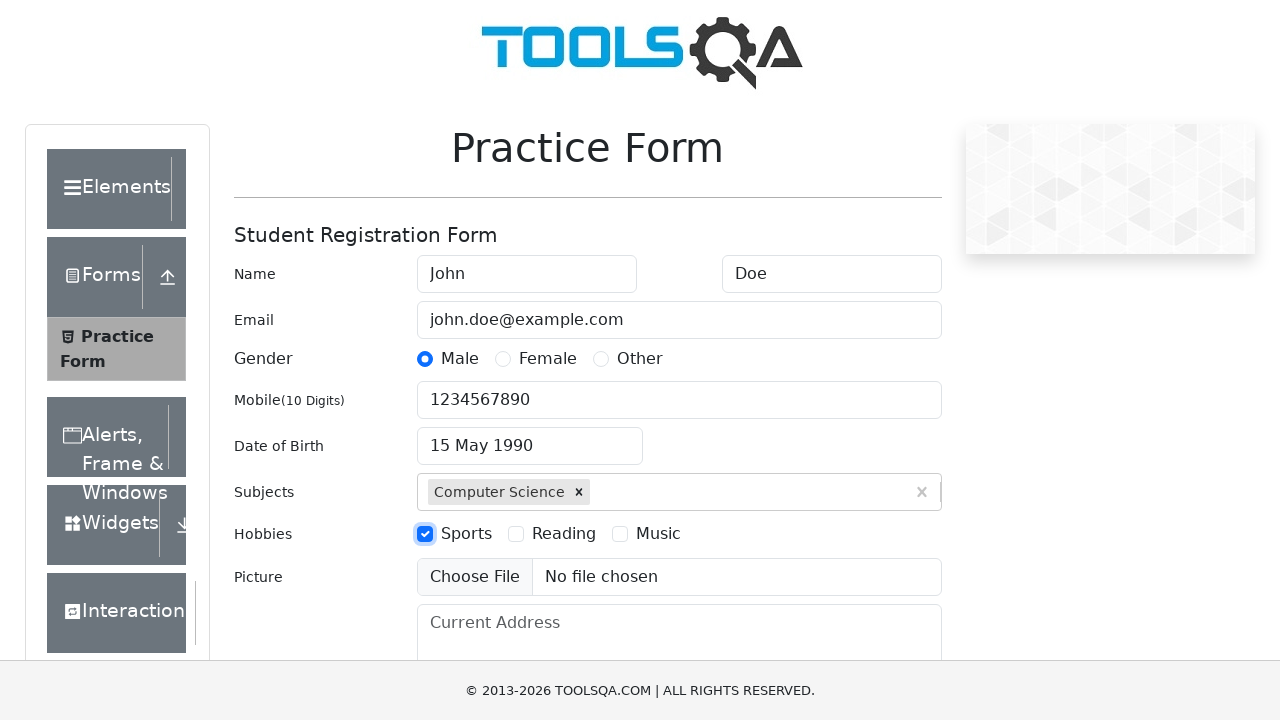

Filled current address with '123 Main Street, Anytown, CA 91234' on #currentAddress
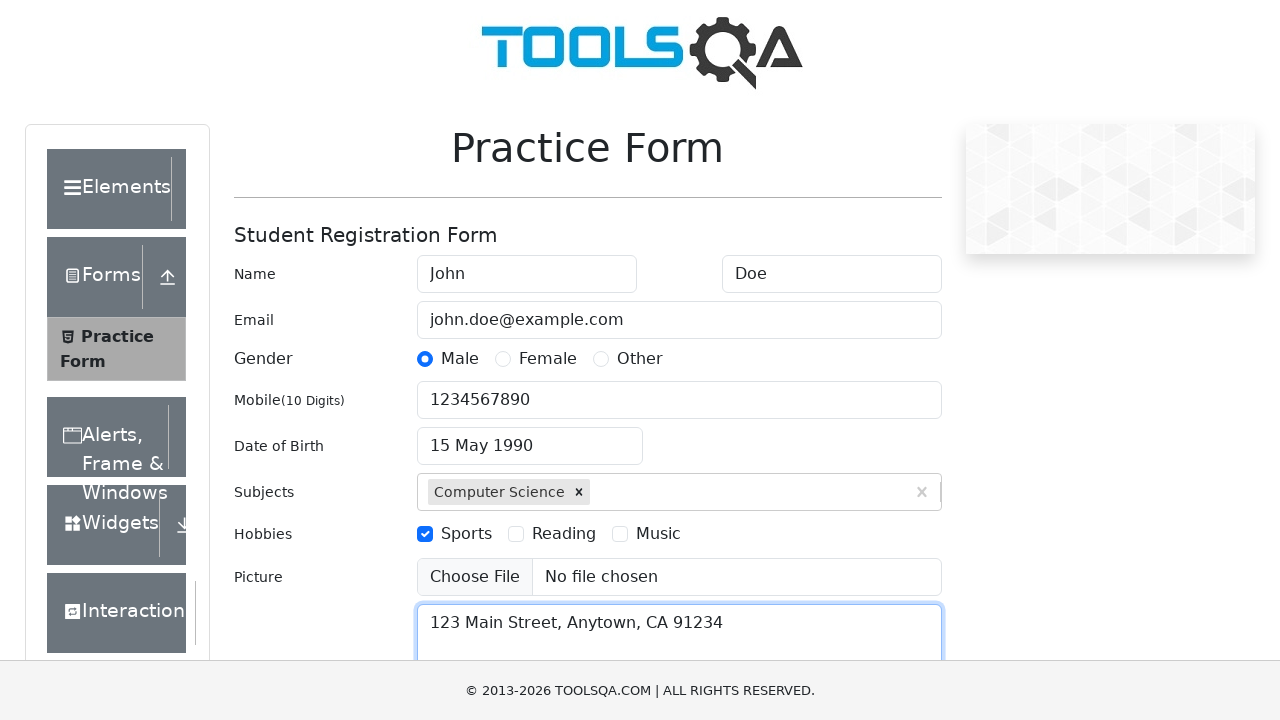

Clicked state dropdown to open options at (527, 437) on #state
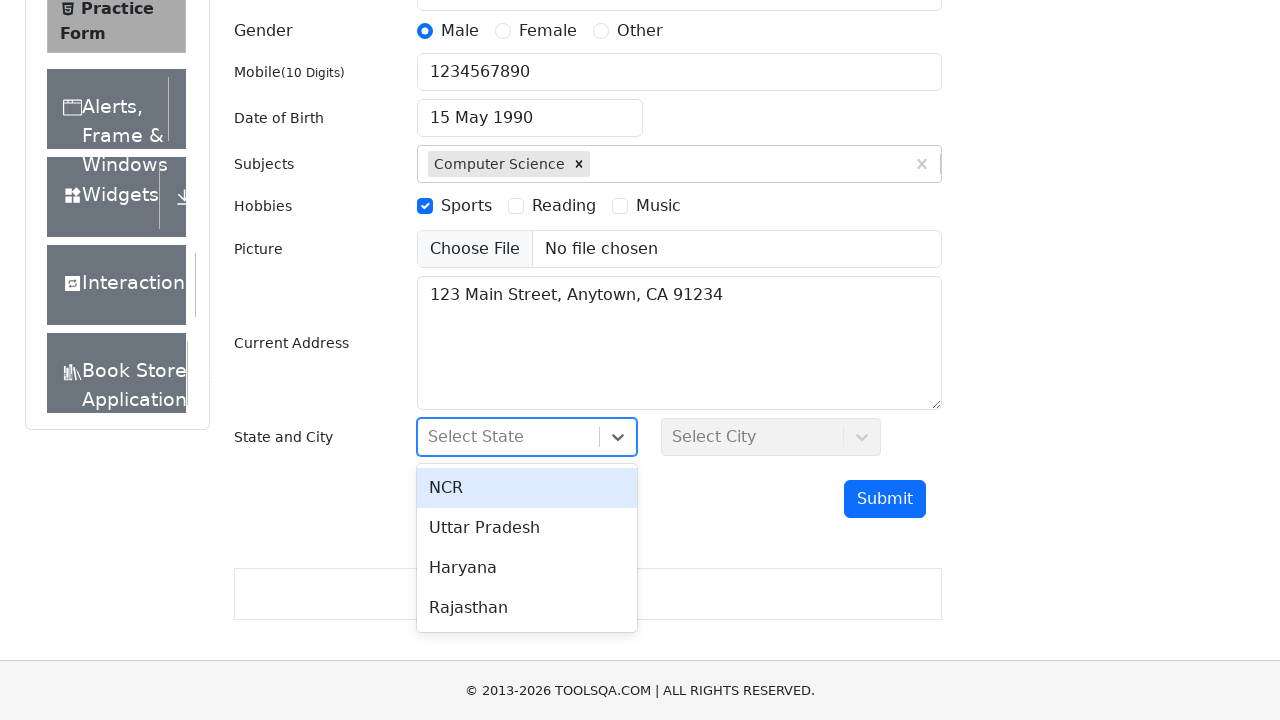

Selected 'NCR' state from dropdown at (640, 360) on div:has-text('NCR'):visible
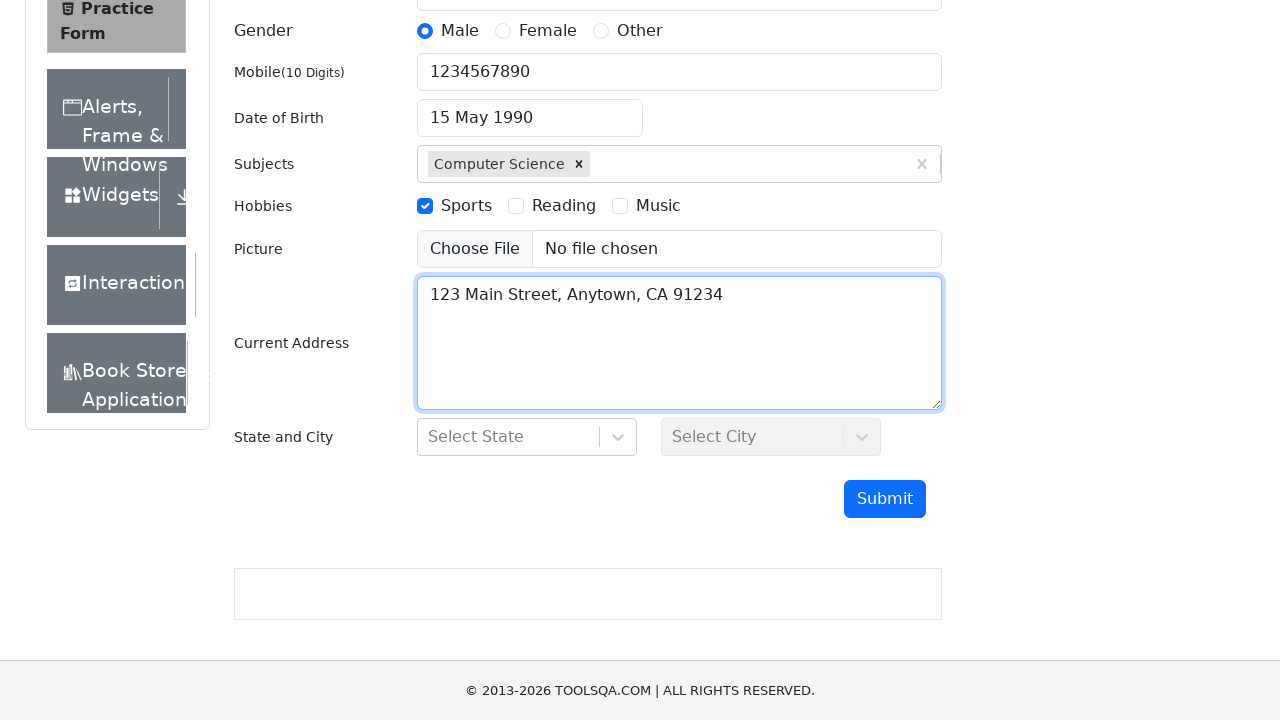

Clicked submit button to submit the form at (885, 499) on #submit
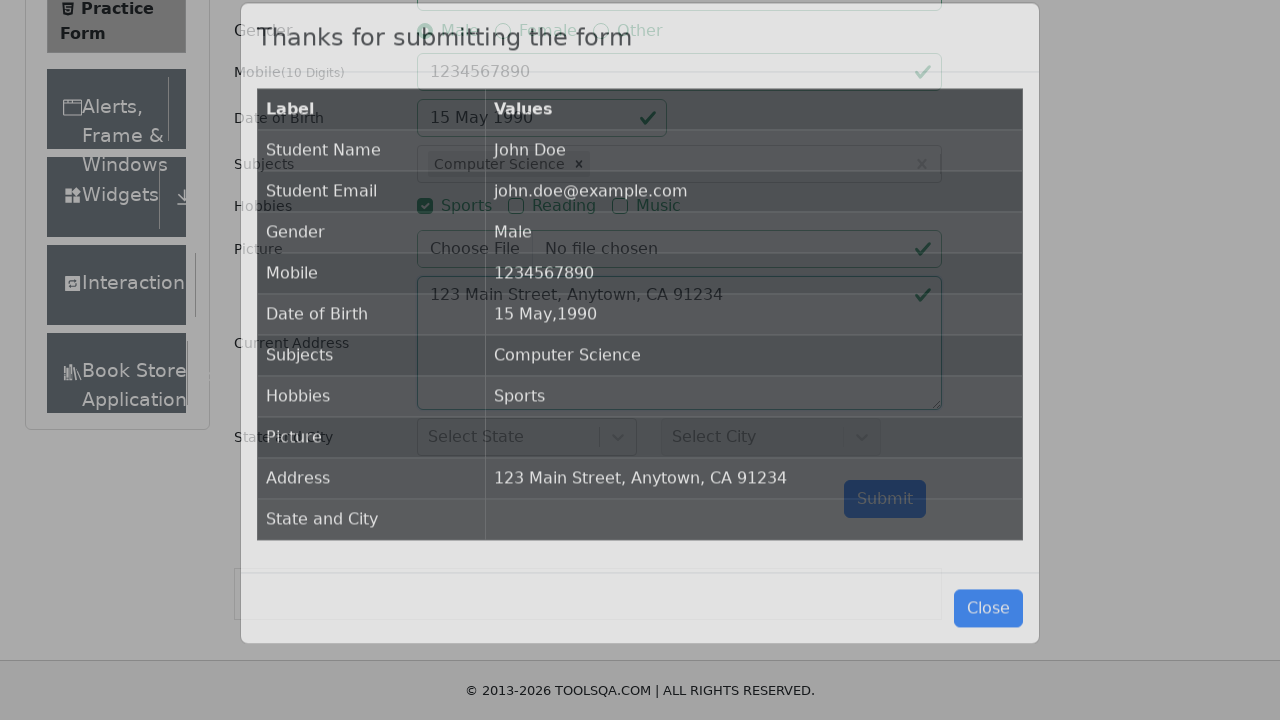

Submission modal appeared with success message
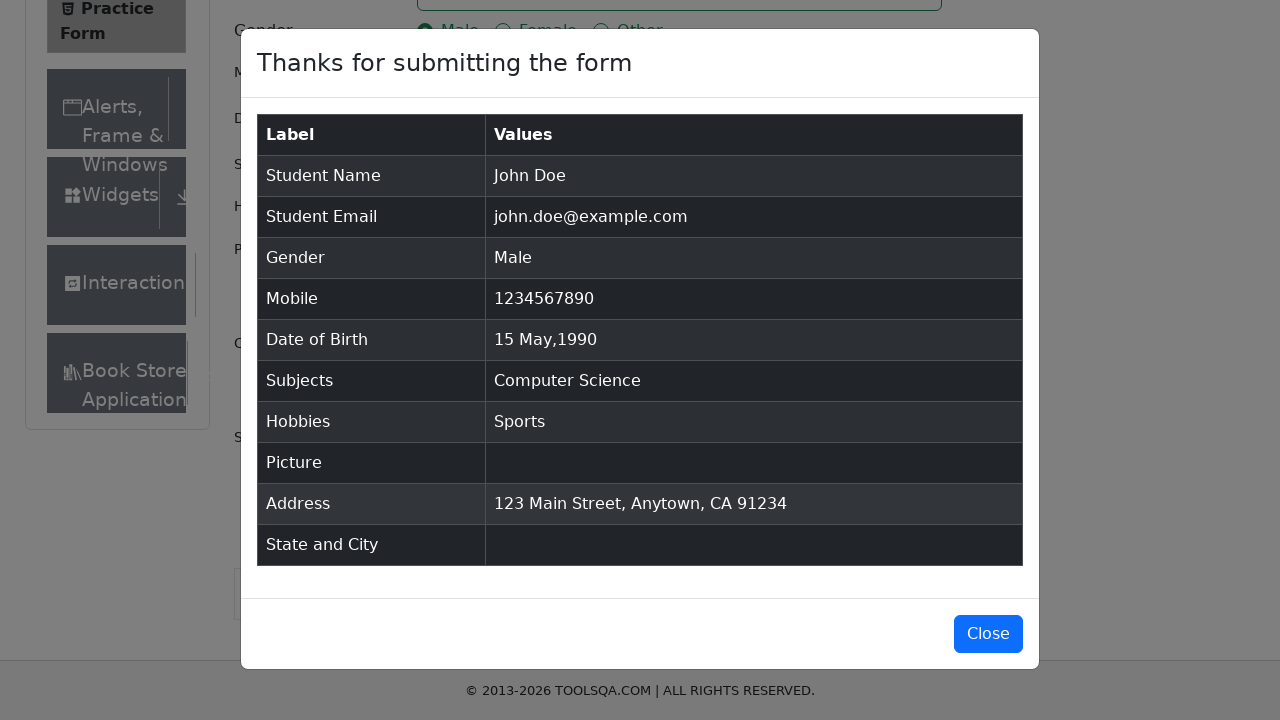

Verified submitted student name: 'John Doe'
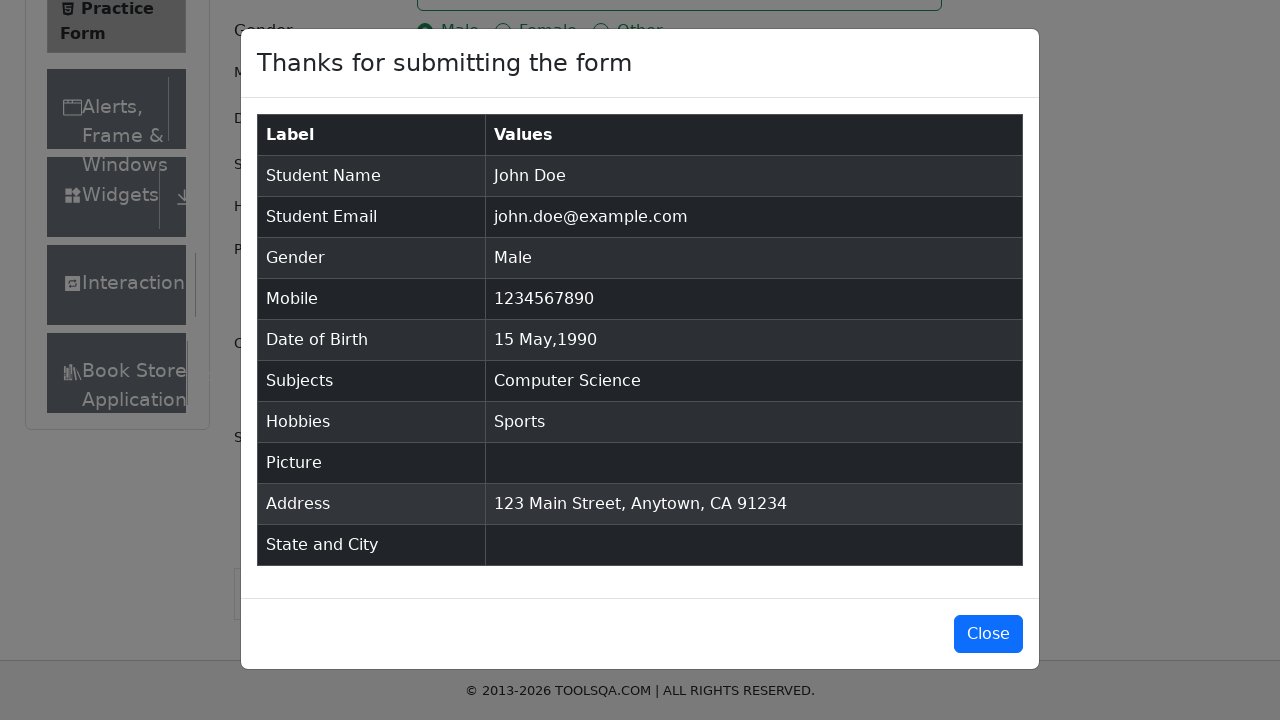

Assertion passed: submitted name matches expected value 'John Doe'
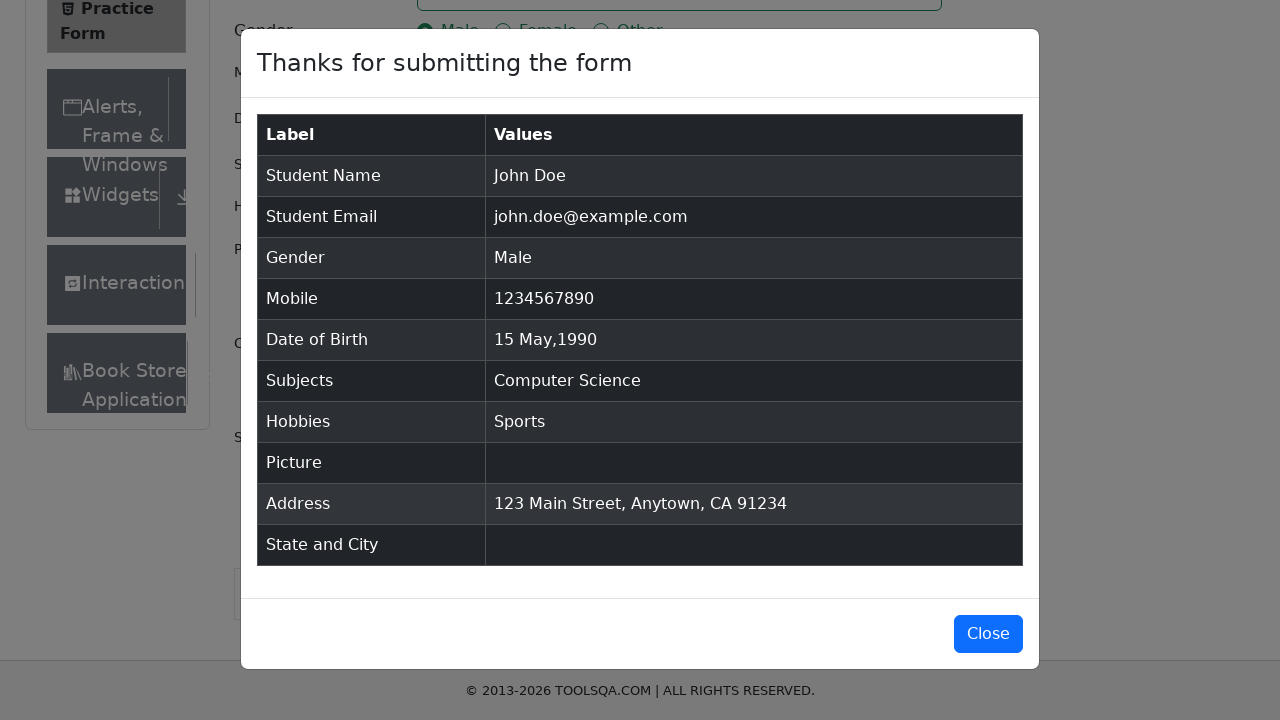

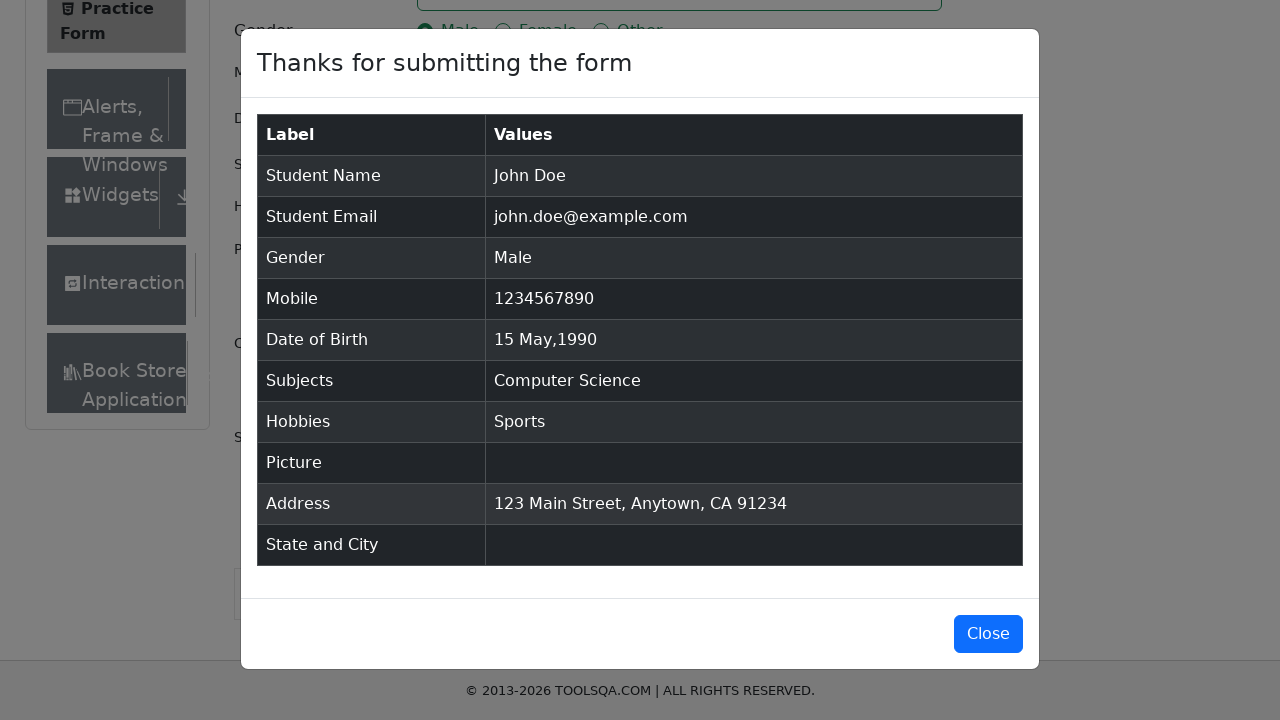